Tests e-commerce functionality by searching for specific products and adding them to the shopping cart

Starting URL: https://rahulshettyacademy.com/seleniumPractise/#/

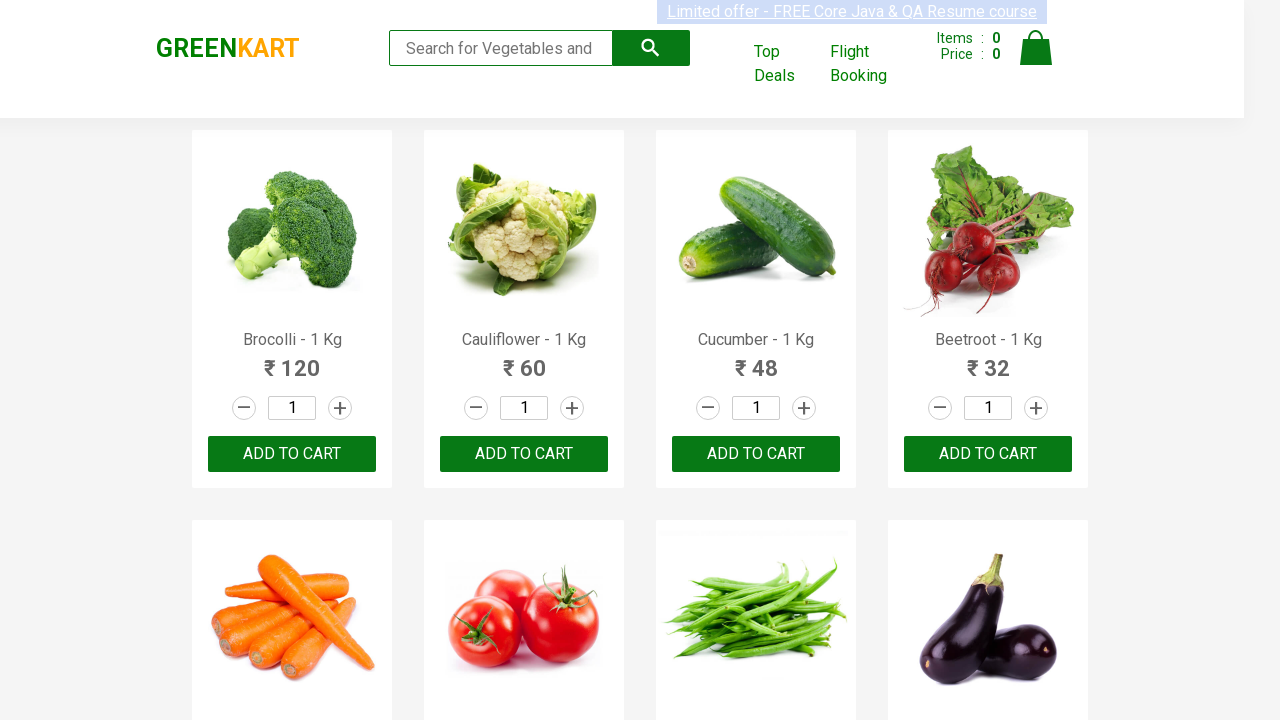

Waited for product list to load
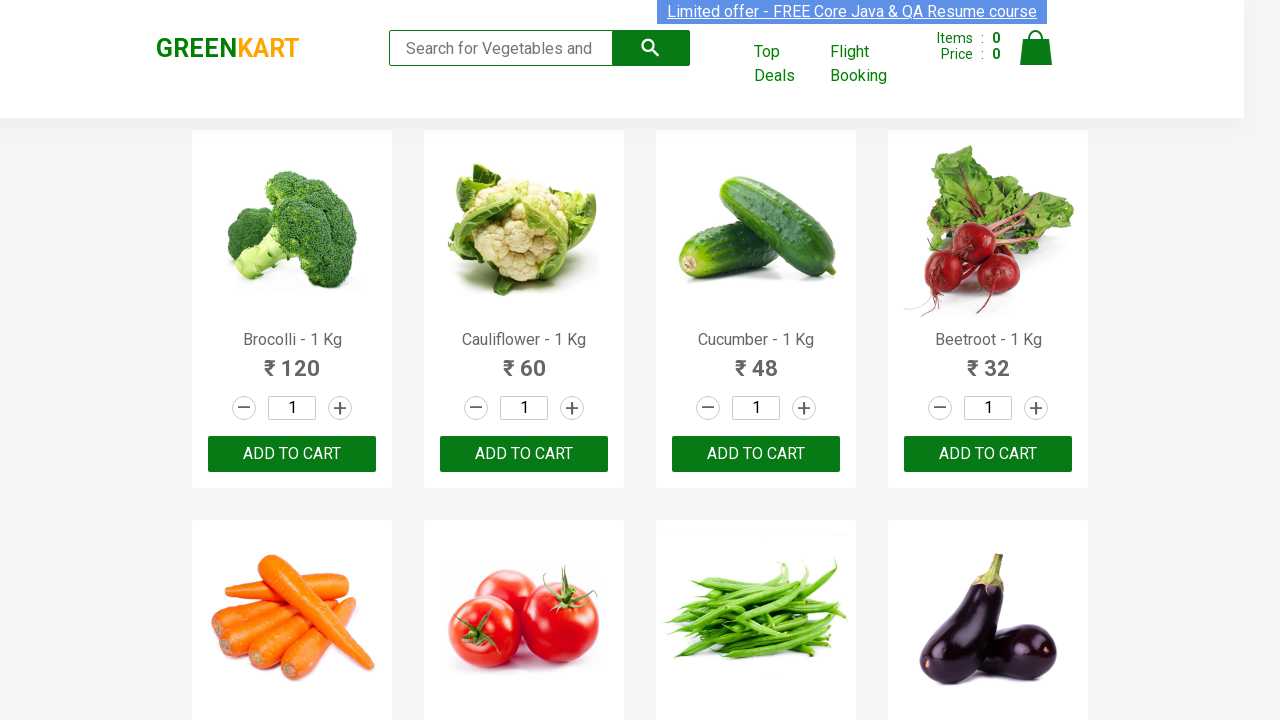

Retrieved all product name elements
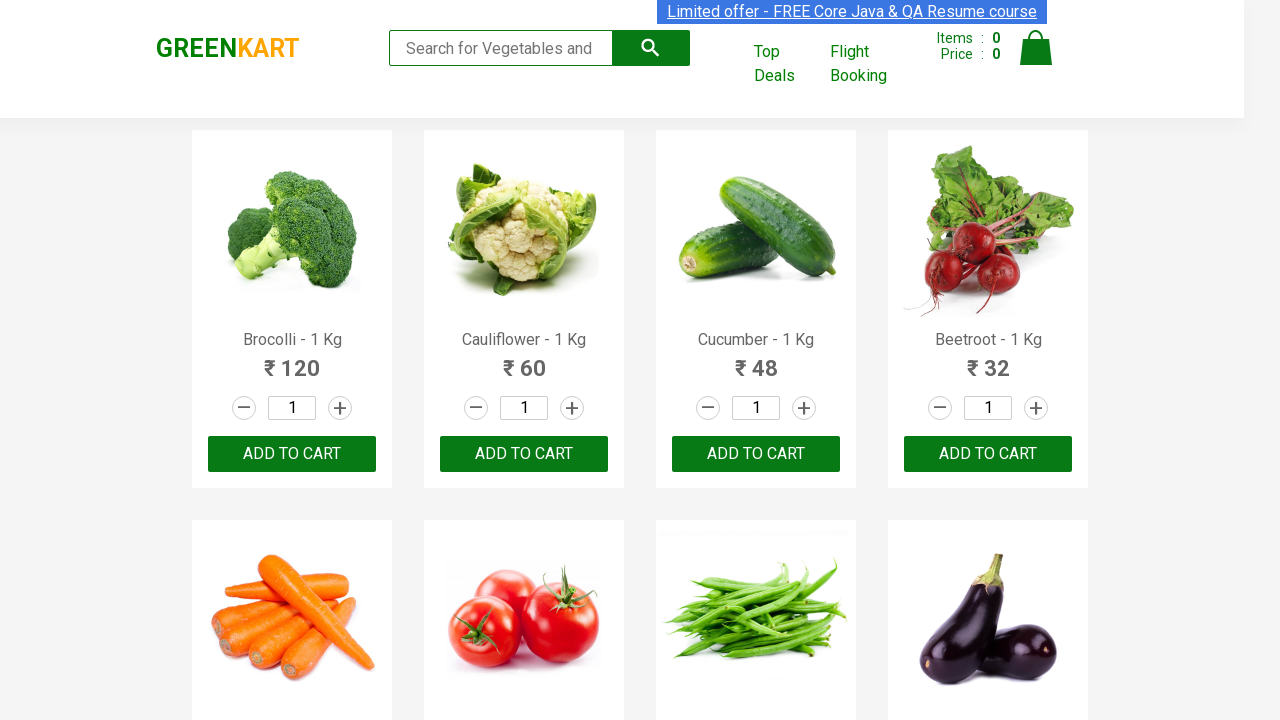

Retrieved all ADD TO CART buttons
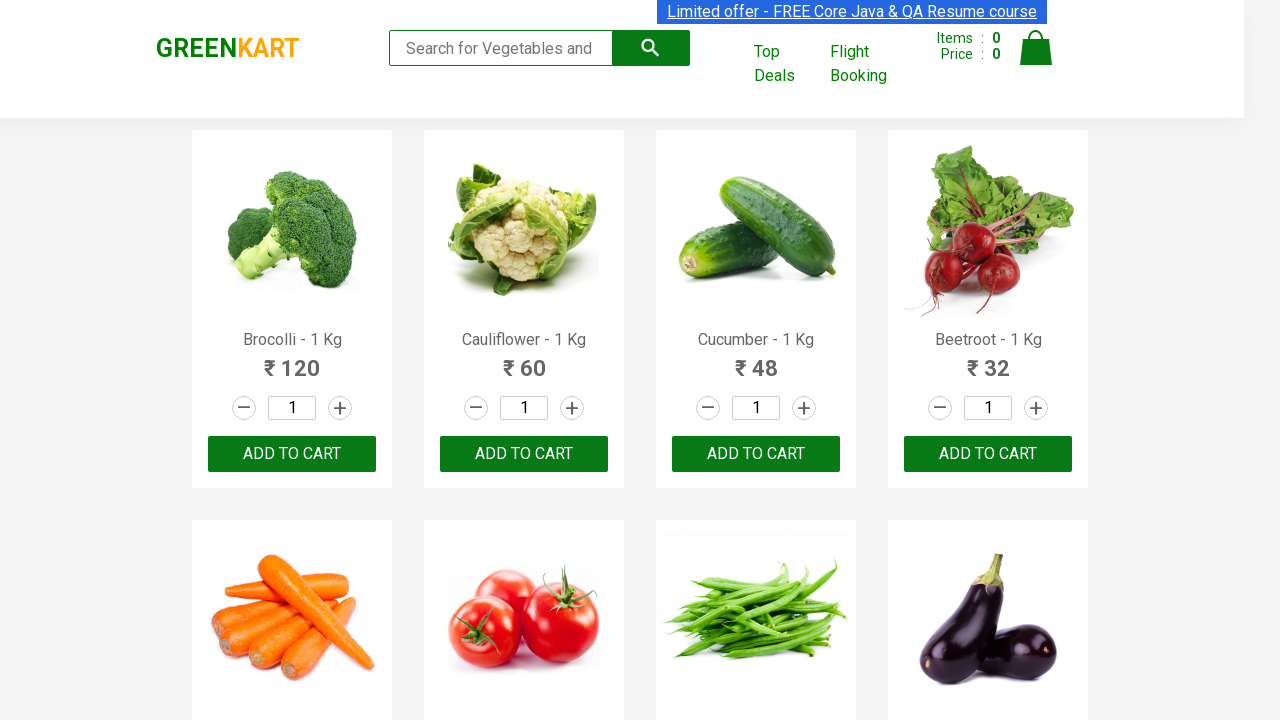

Added Carrot to cart at (292, 360) on button:has-text('ADD TO CART') >> nth=4
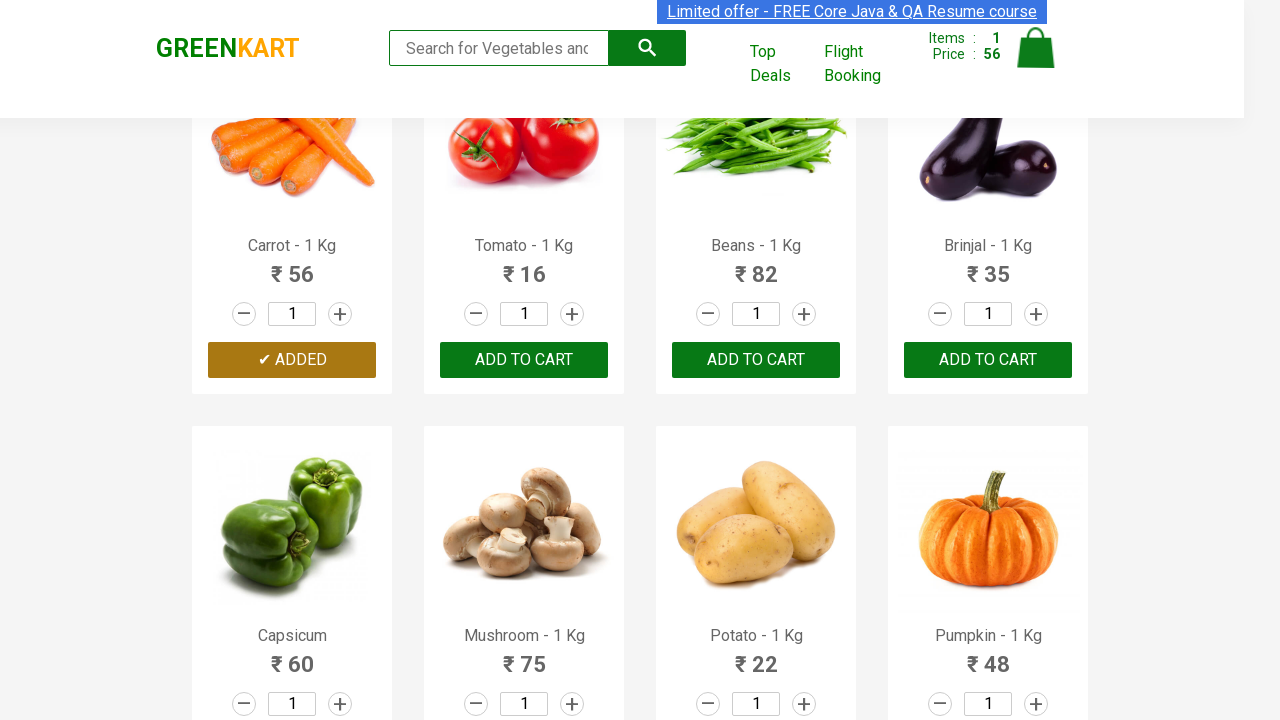

Retrieved all product name elements again
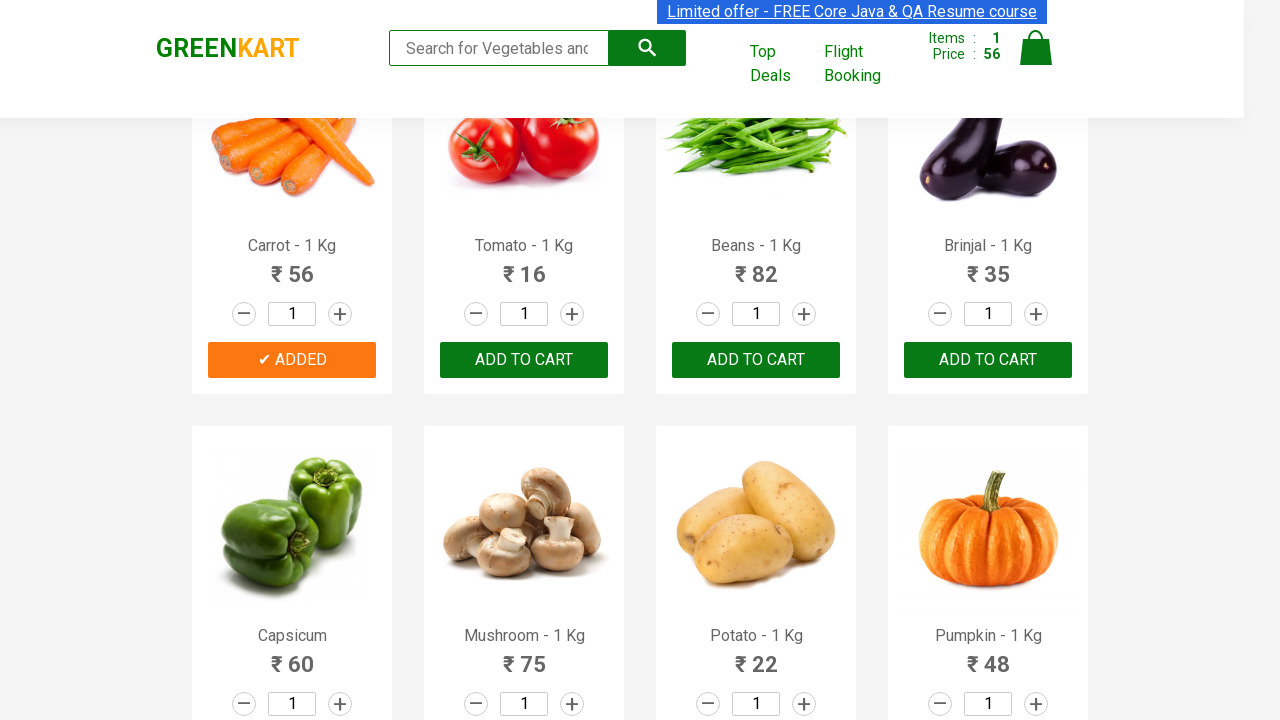

Retrieved all product action buttons
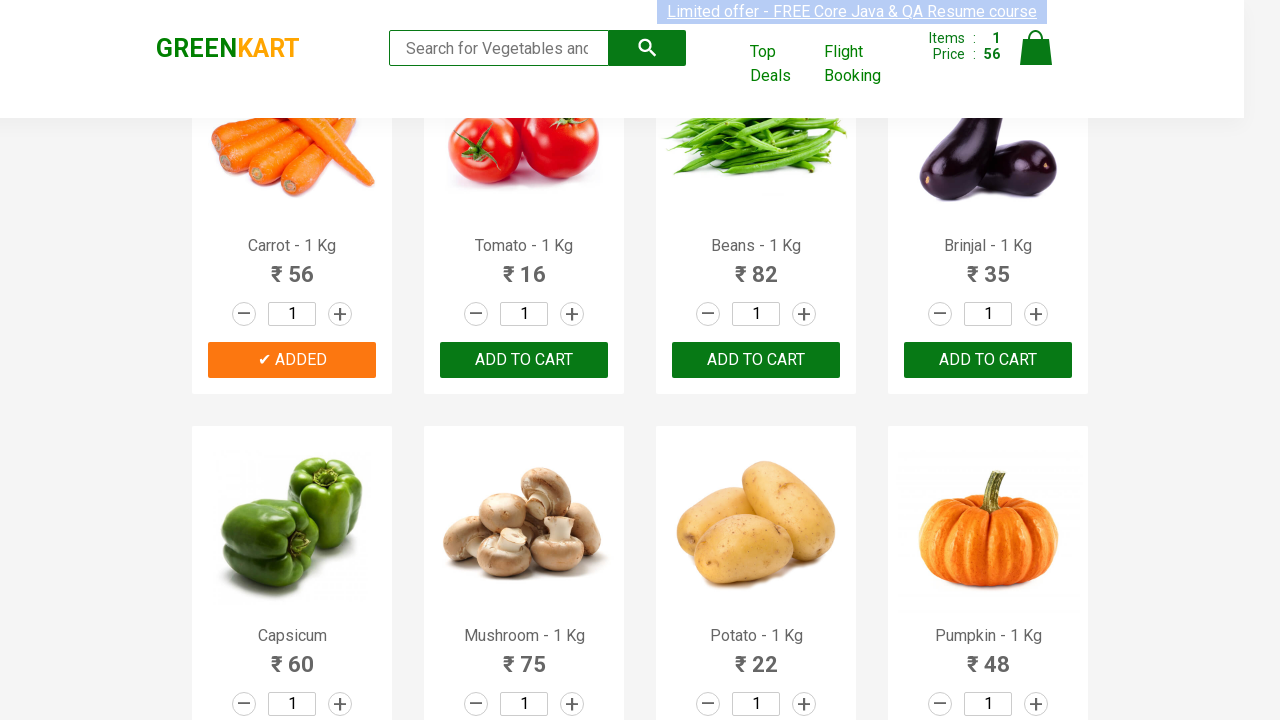

Added Brocolli to cart at (292, 360) on div.product-action button >> nth=0
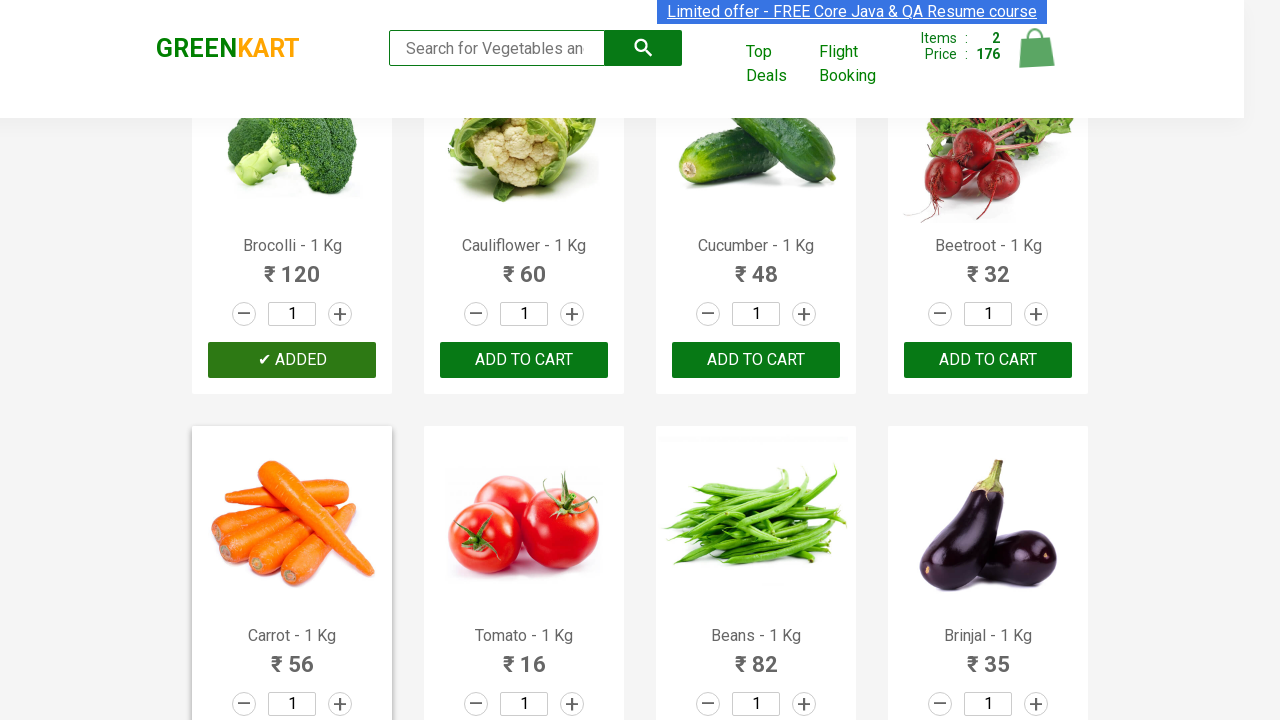

Added Cucumber to cart at (756, 360) on div.product-action button >> nth=2
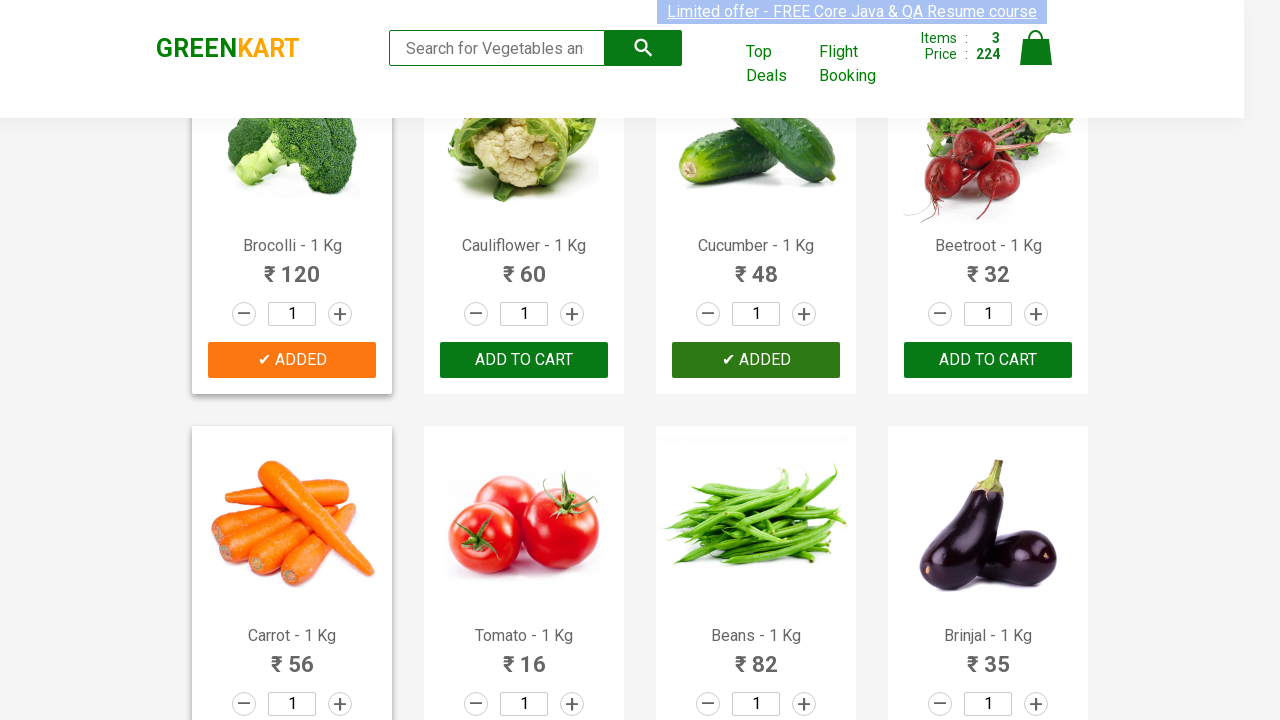

Added Beetroot to cart at (988, 360) on div.product-action button >> nth=3
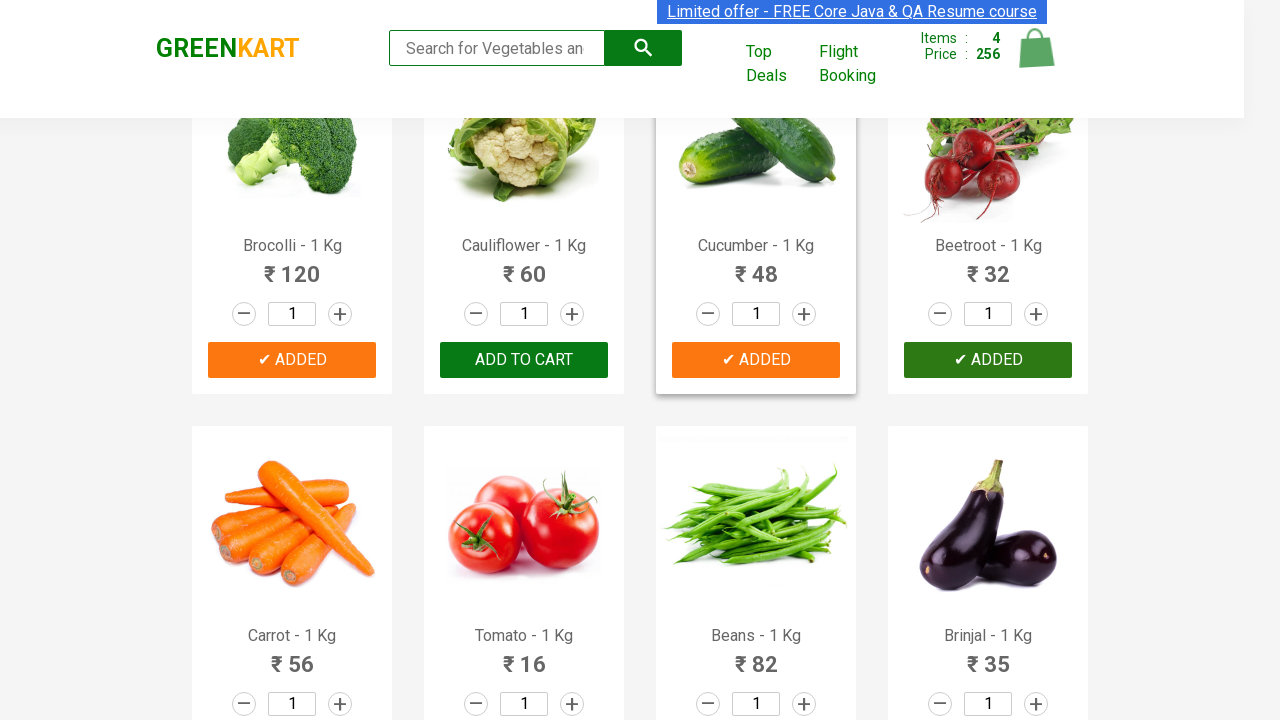

Finished adding all required items to cart
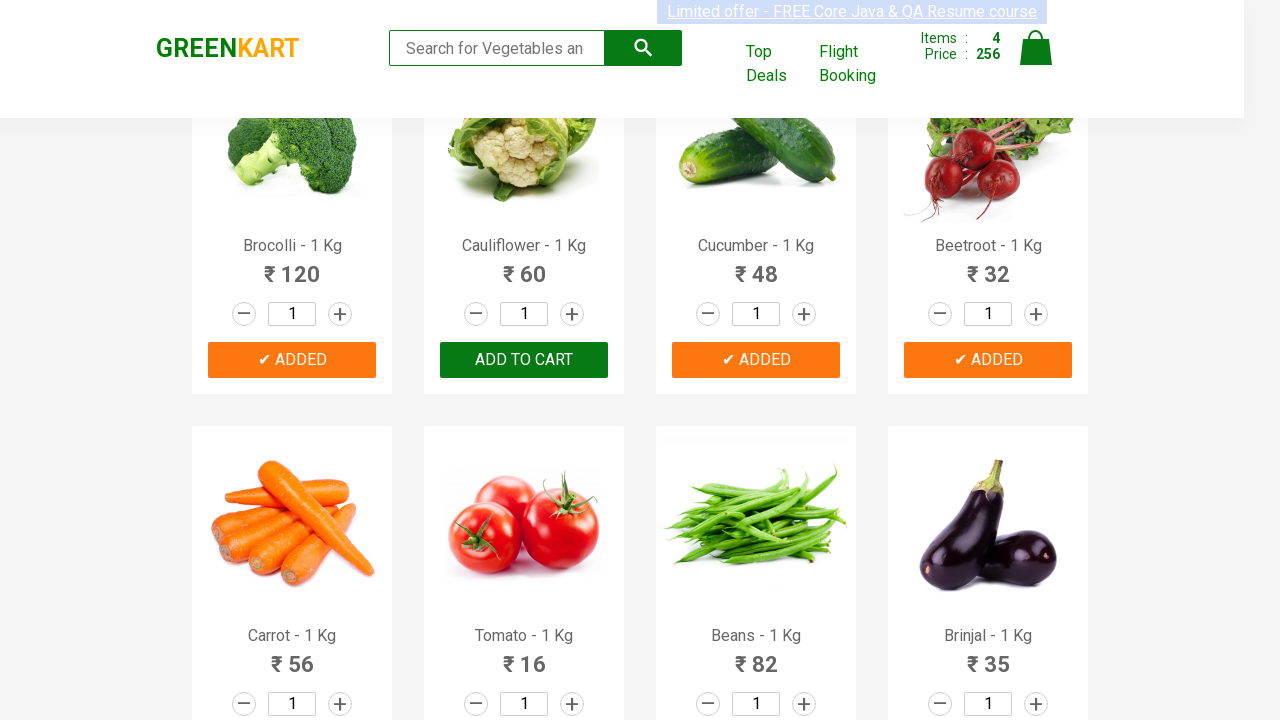

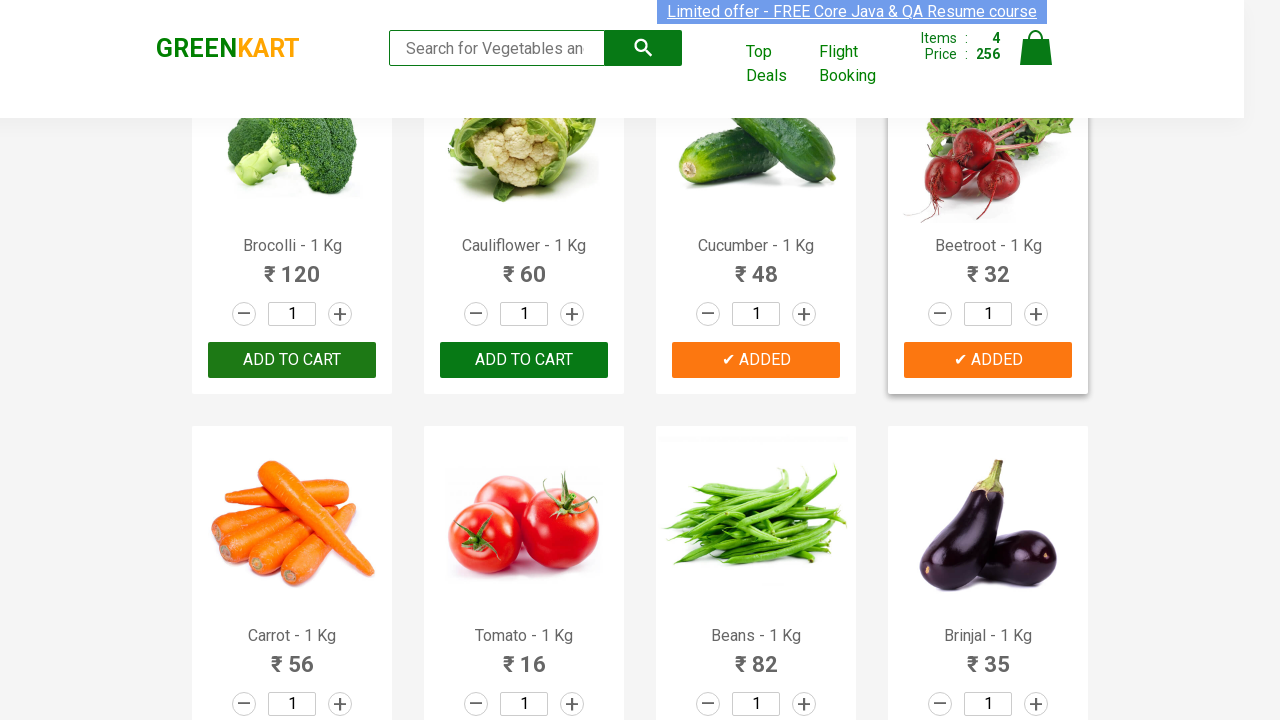